Tests a practice registration form on demoqa.com by filling in all fields including name, email, gender, mobile, birth date, subjects, hobbies, file upload, address, state and city, then verifies the submitted data appears in a confirmation modal.

Starting URL: https://demoqa.com/automation-practice-form

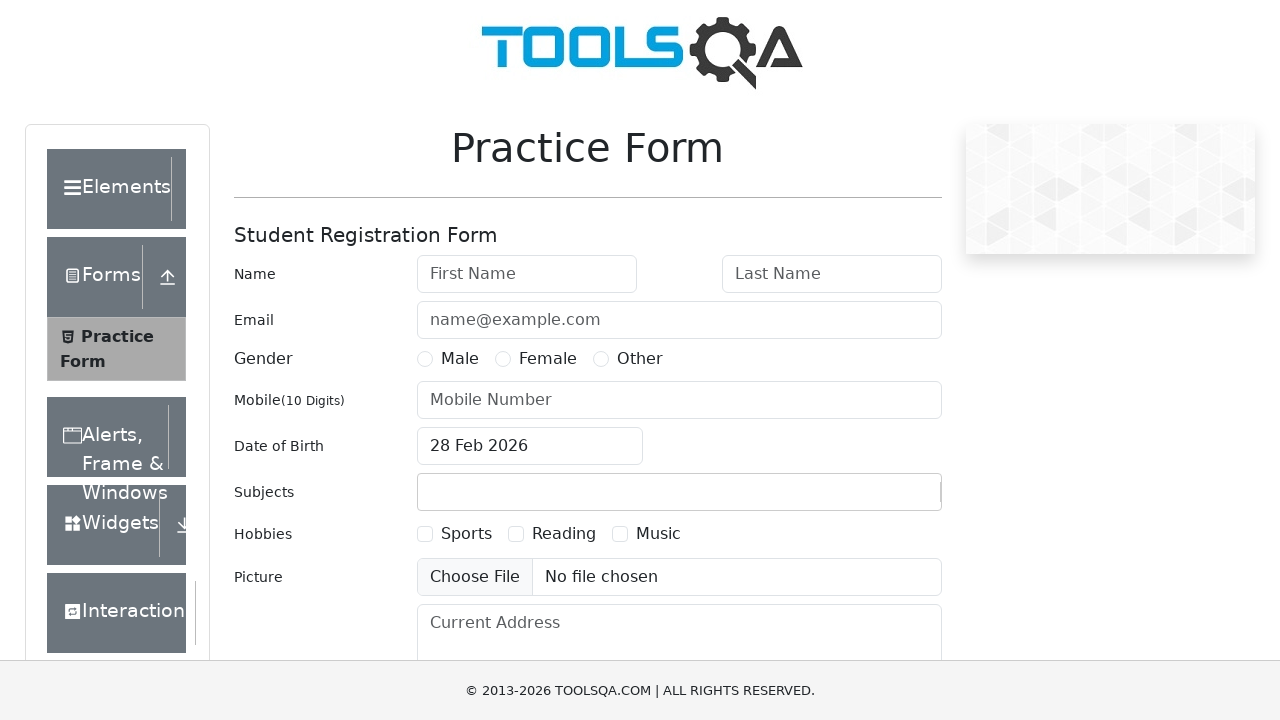

Filled first name field with 'Adel' on #firstName
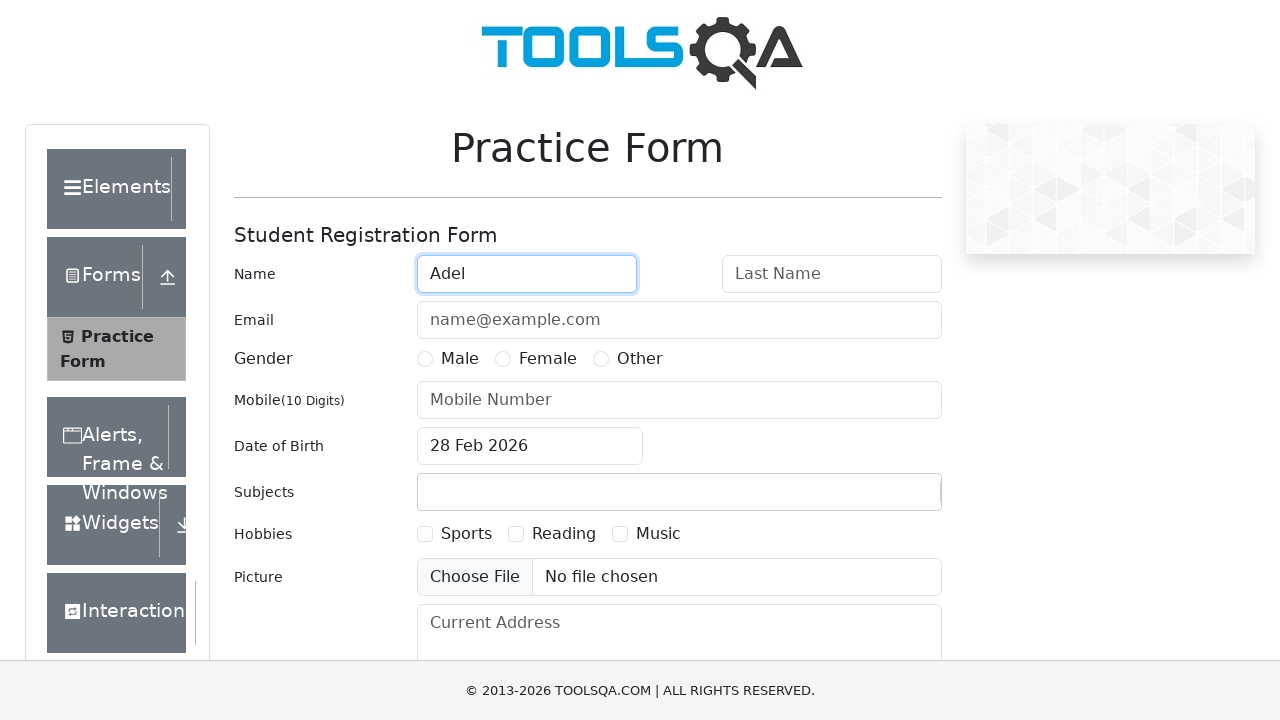

Filled last name field with 'Zakiev' on #lastName
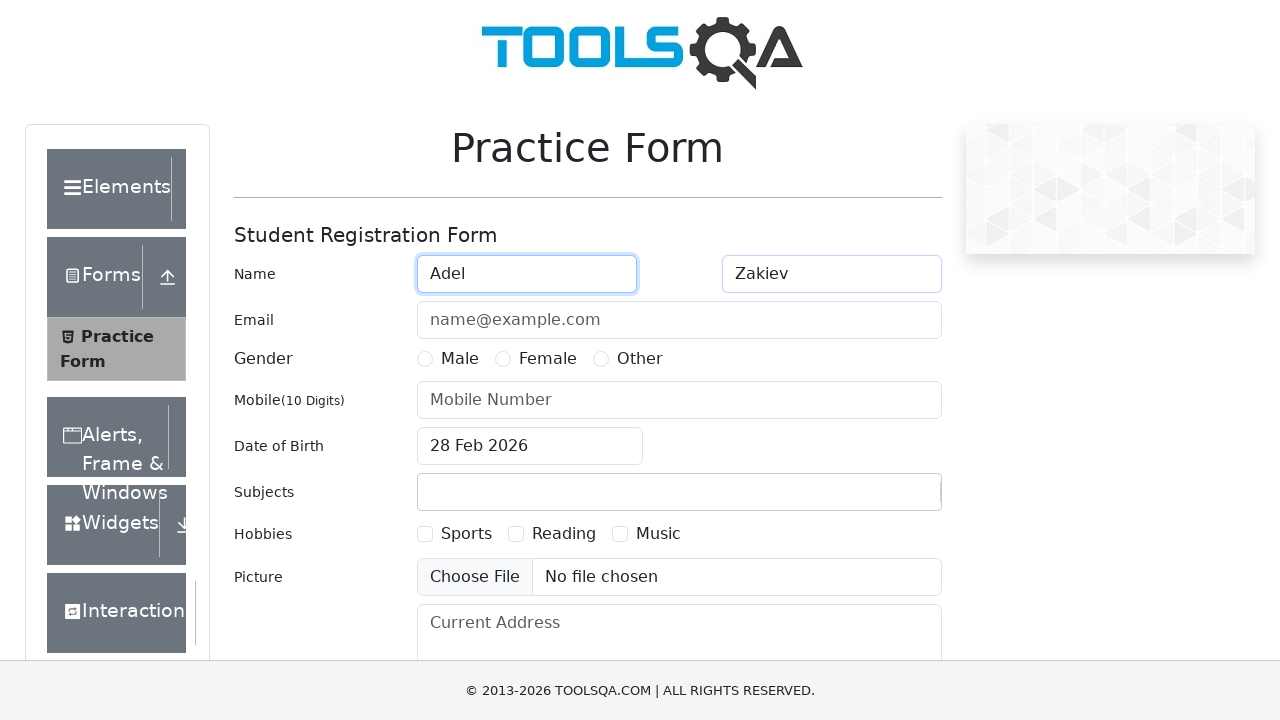

Filled email field with 'zakievadel1994@yandex.ru' on #userEmail
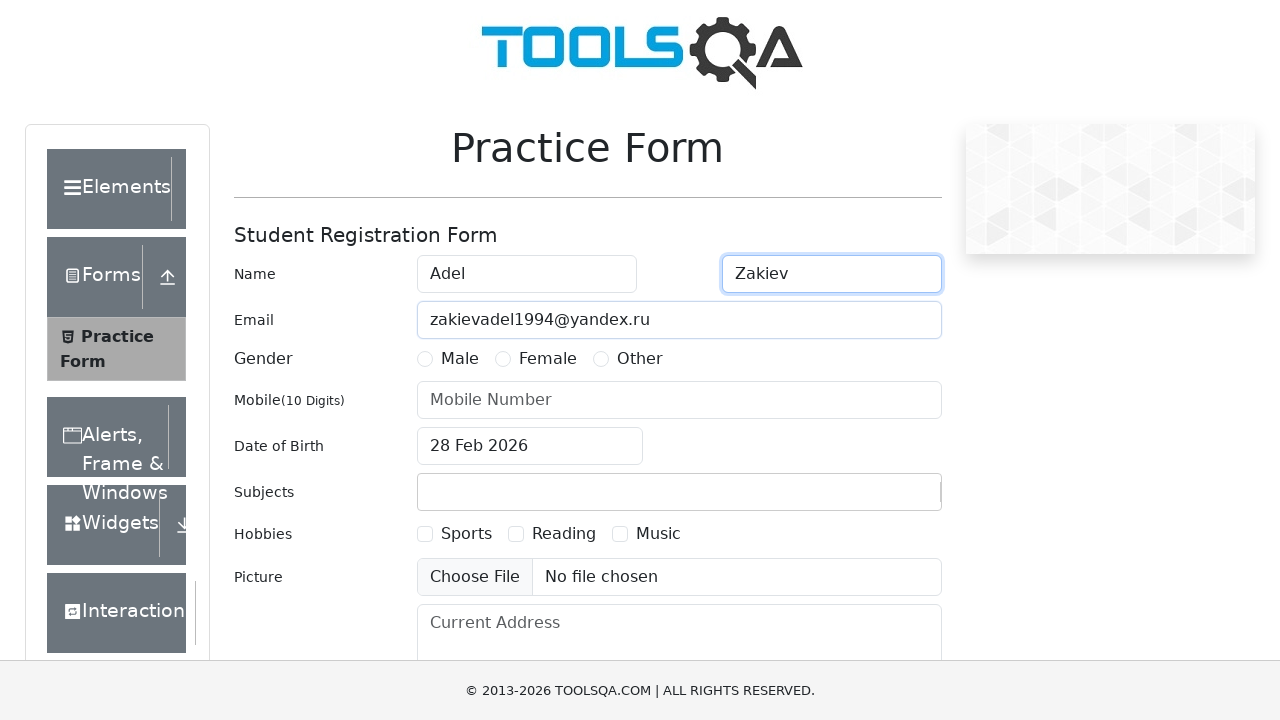

Selected Male gender option at (460, 359) on label[for='gender-radio-1']
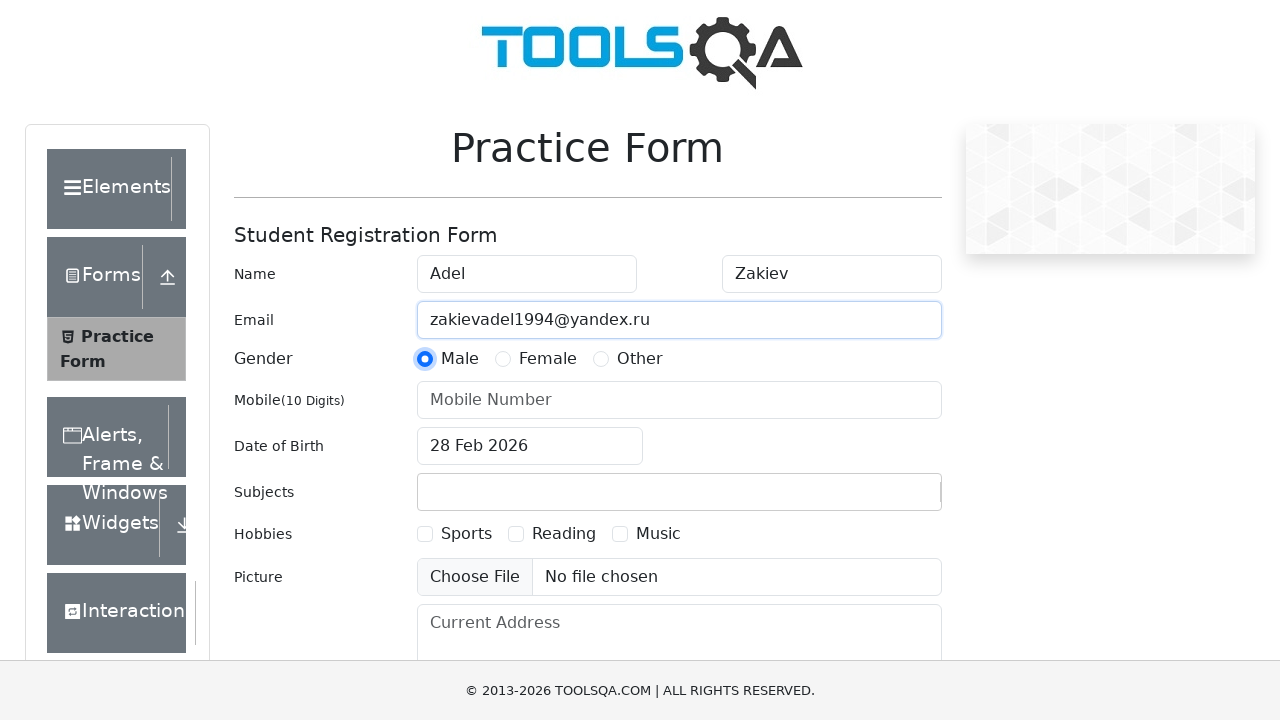

Filled mobile number field with '9082787177' on #userNumber
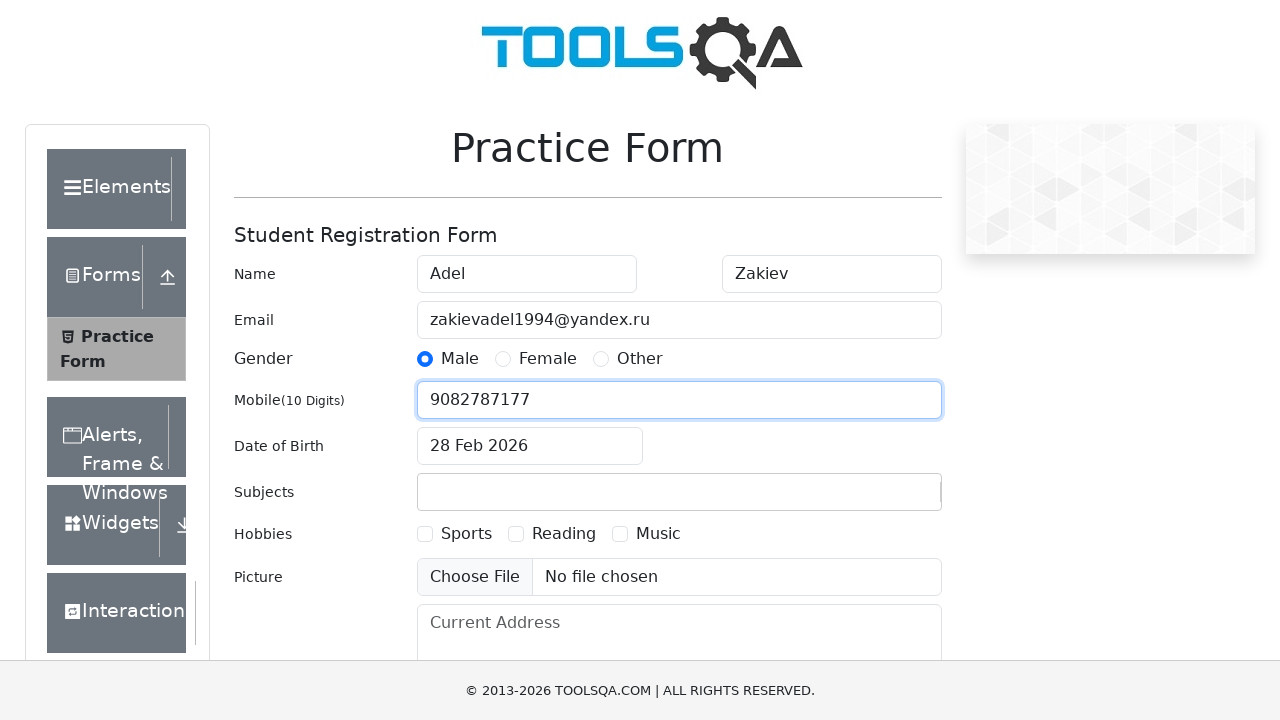

Clicked date of birth field to open calendar picker at (530, 446) on #dateOfBirthInput
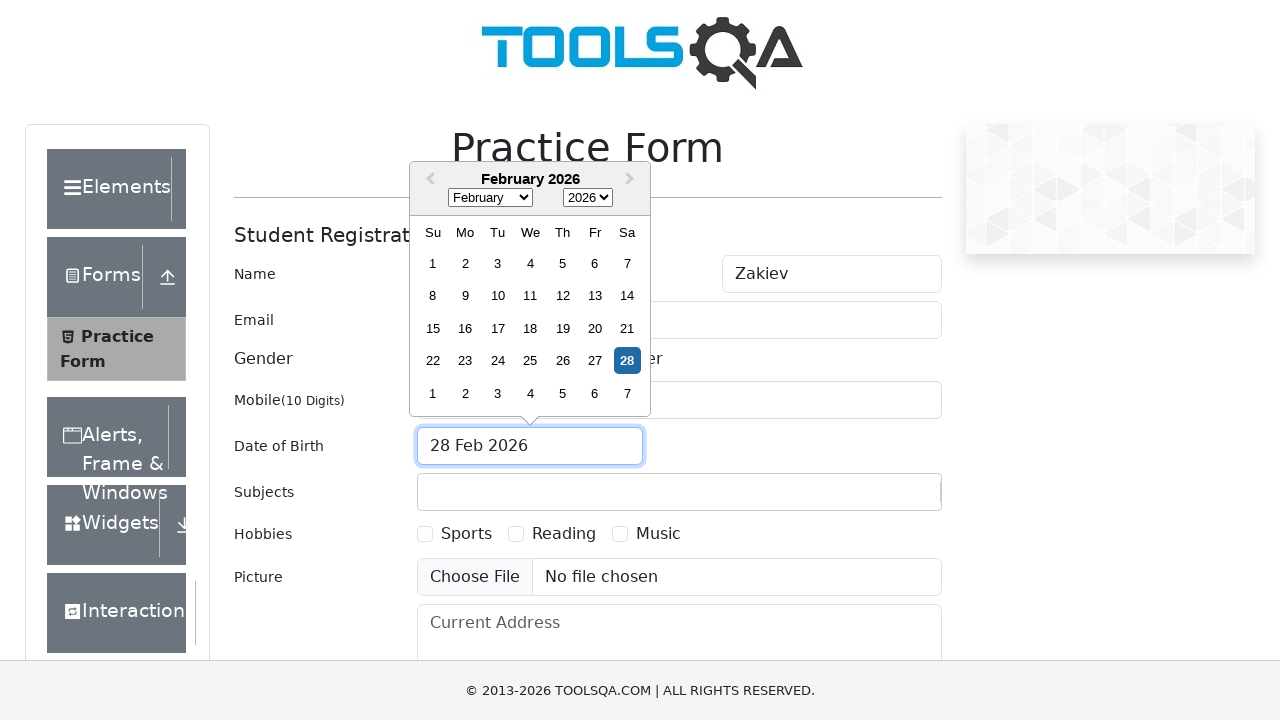

Selected year 1994 from date picker on .react-datepicker__year-select
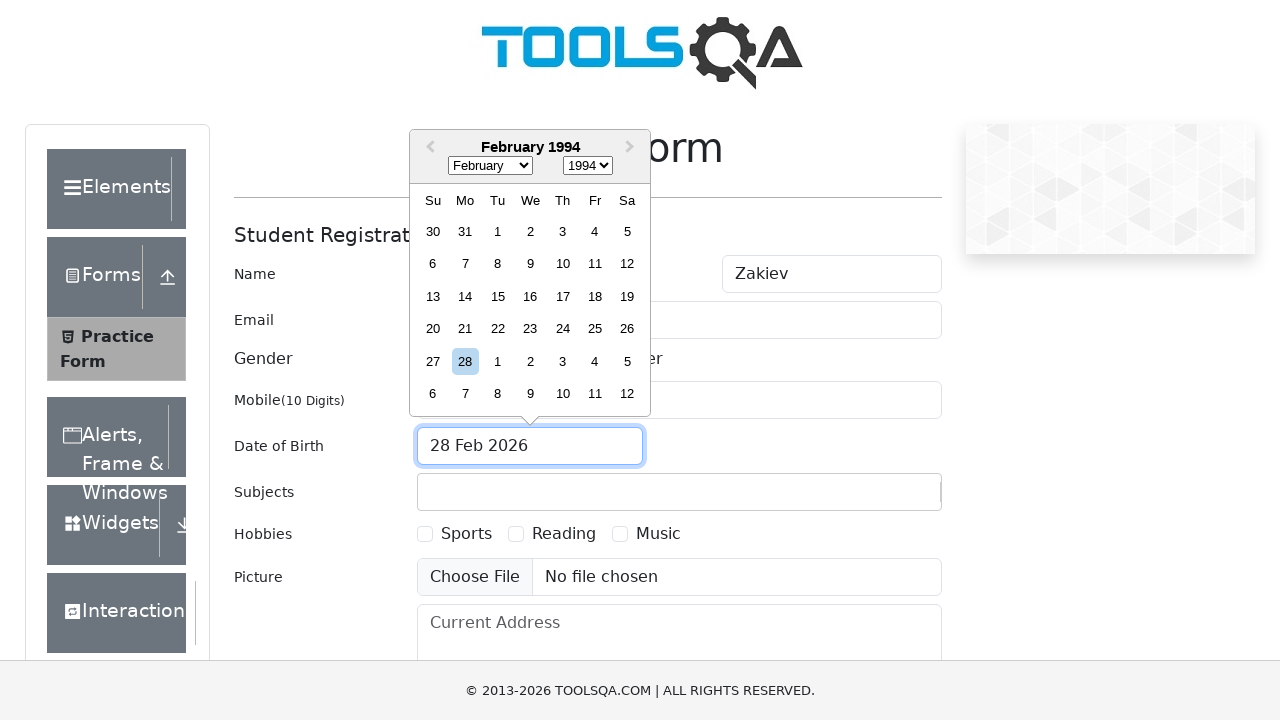

Selected March (month index 2) from date picker on .react-datepicker__month-select
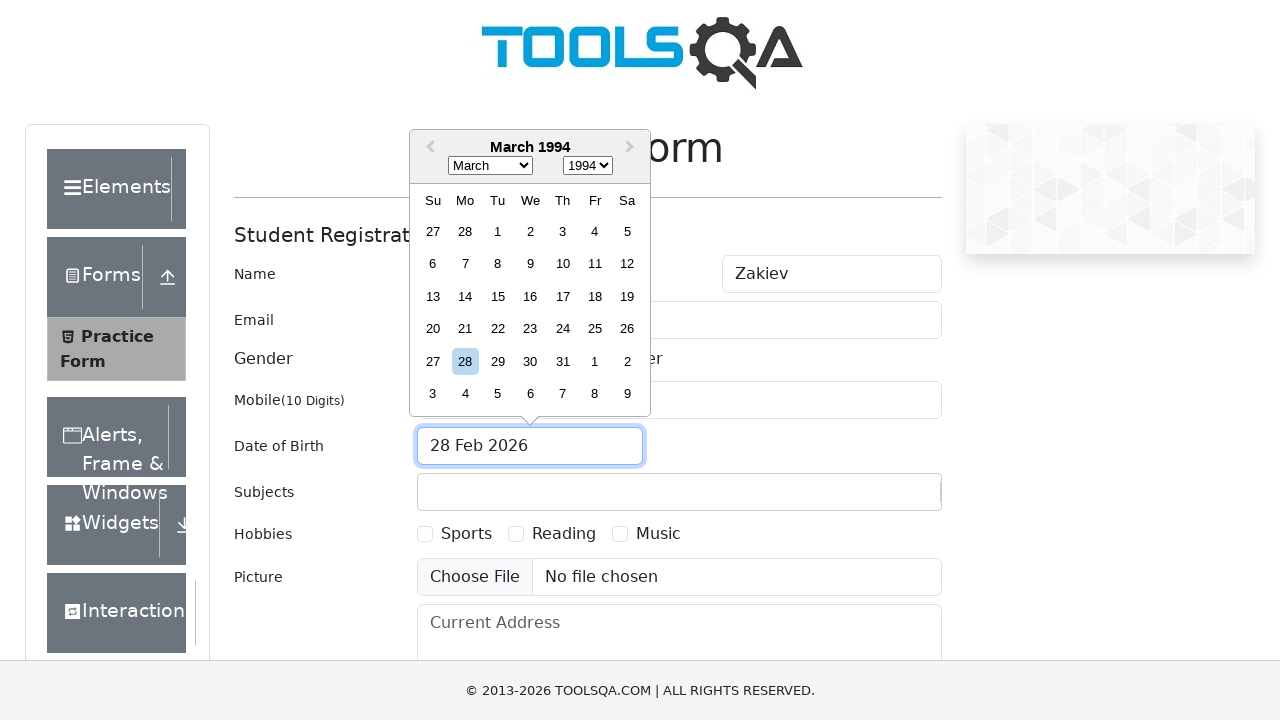

Selected day 18 from date picker calendar at (595, 296) on .react-datepicker__day--018:not(.react-datepicker__day--outside-month)
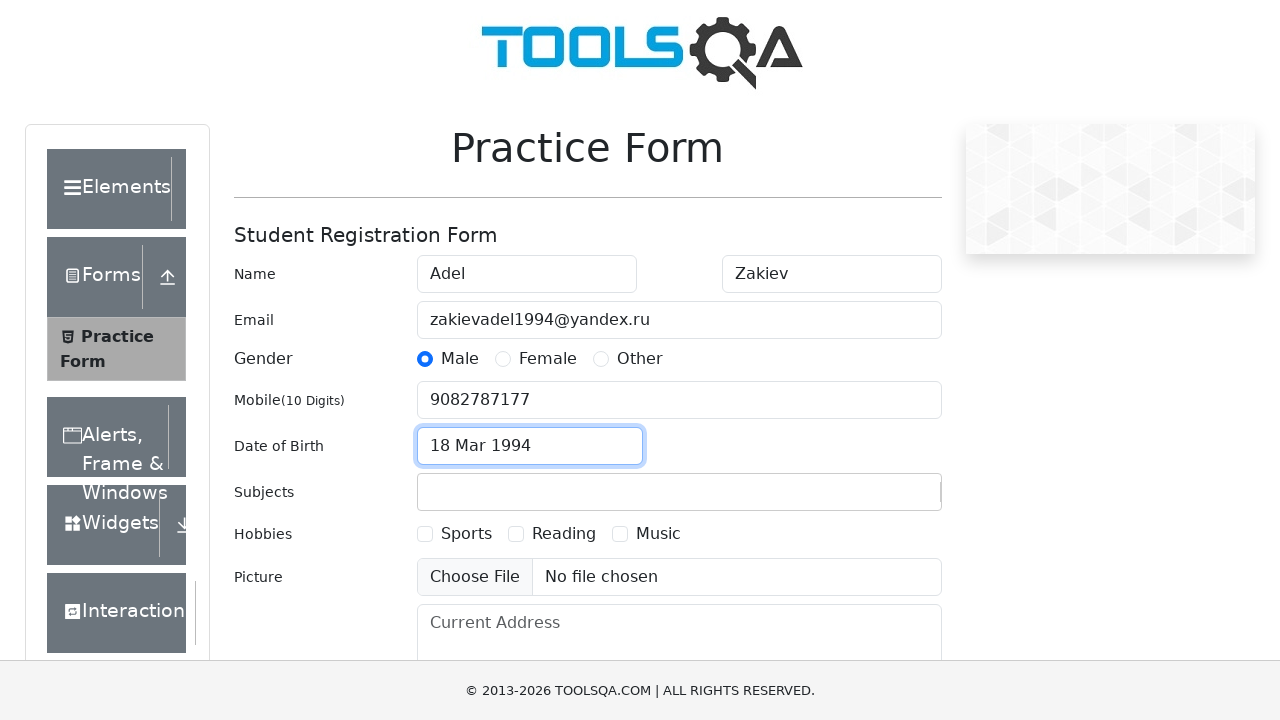

Clicked on subjects input field at (430, 492) on #subjectsInput
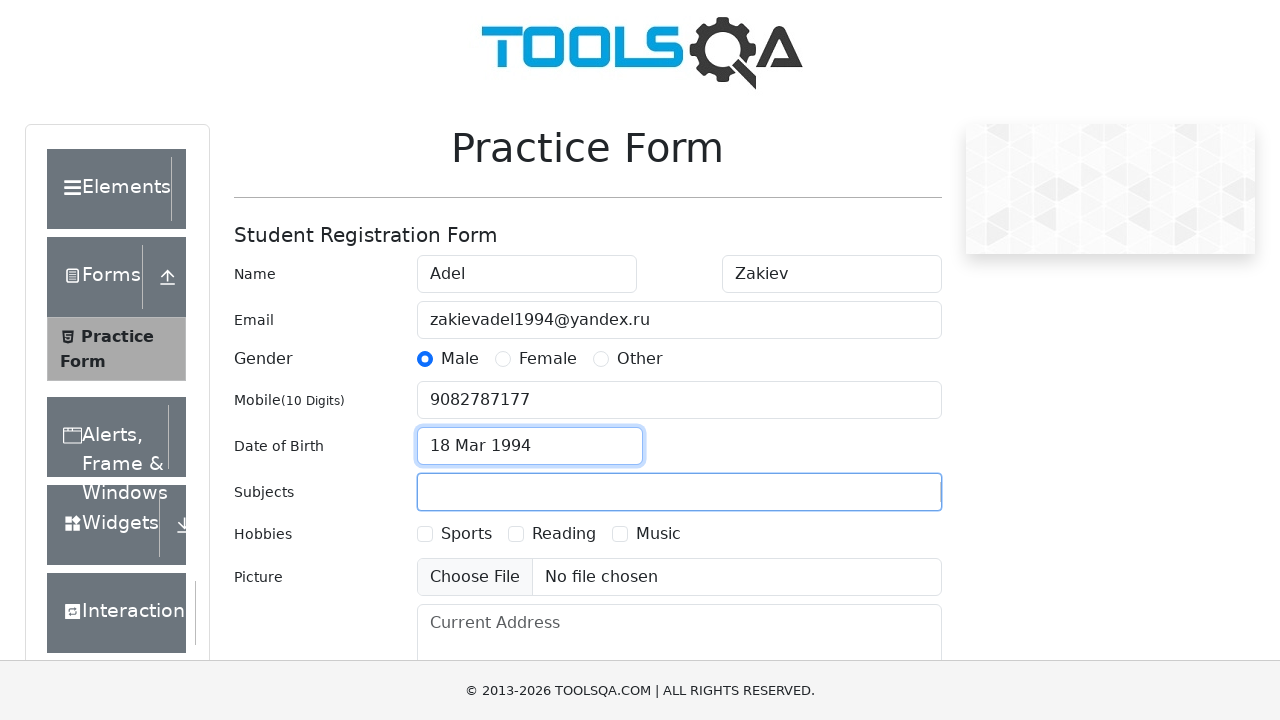

Typed 'Computer Science' in subjects field on #subjectsInput
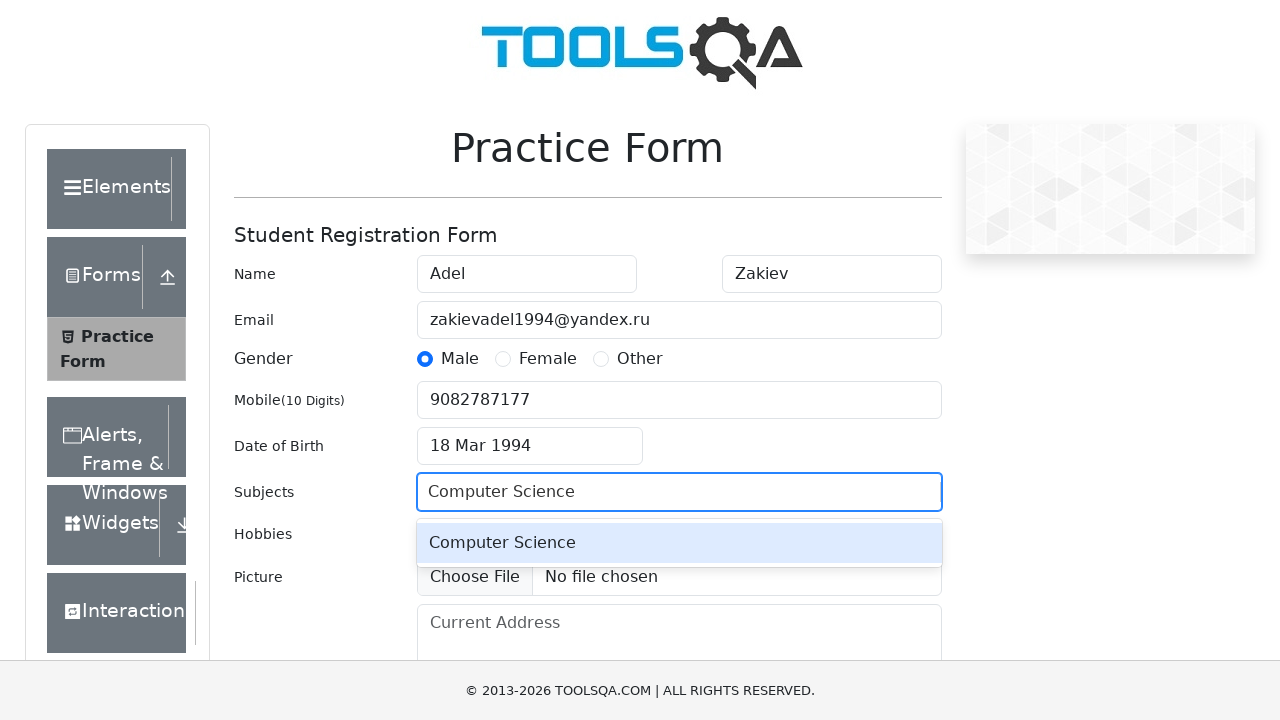

Pressed Enter to select Computer Science subject
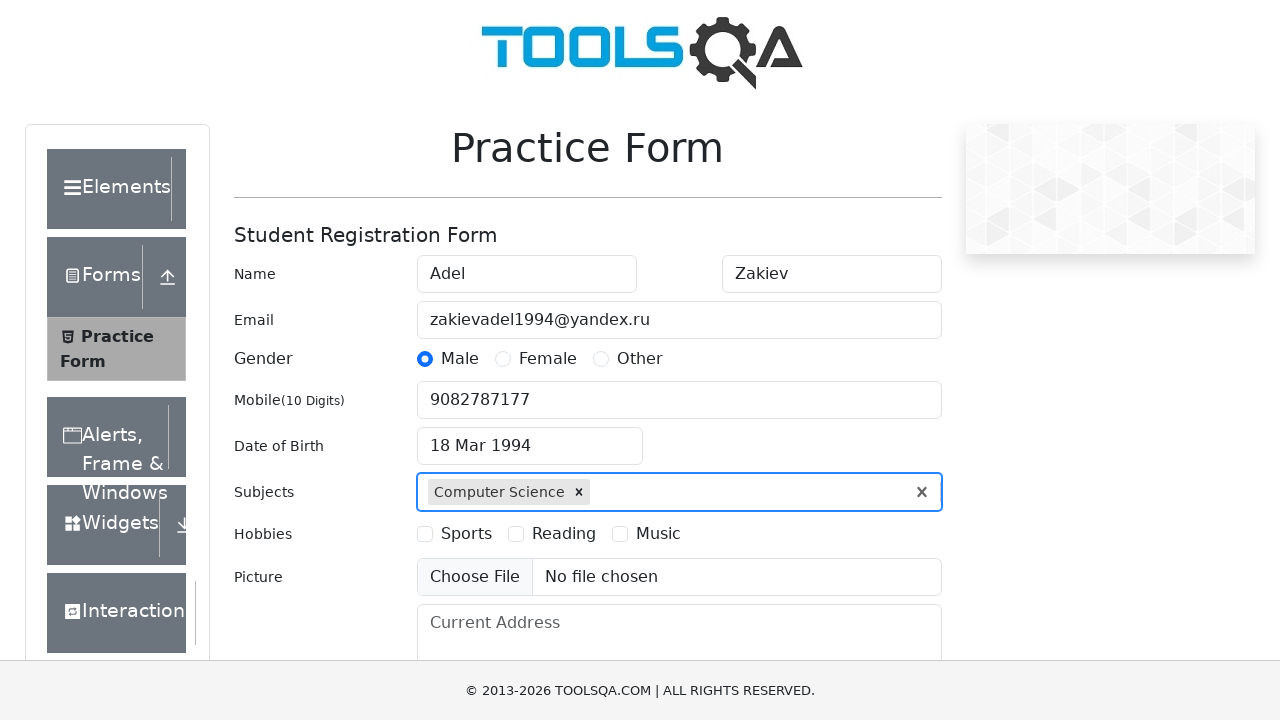

Selected Sports hobby checkbox at (466, 534) on label[for='hobbies-checkbox-1']
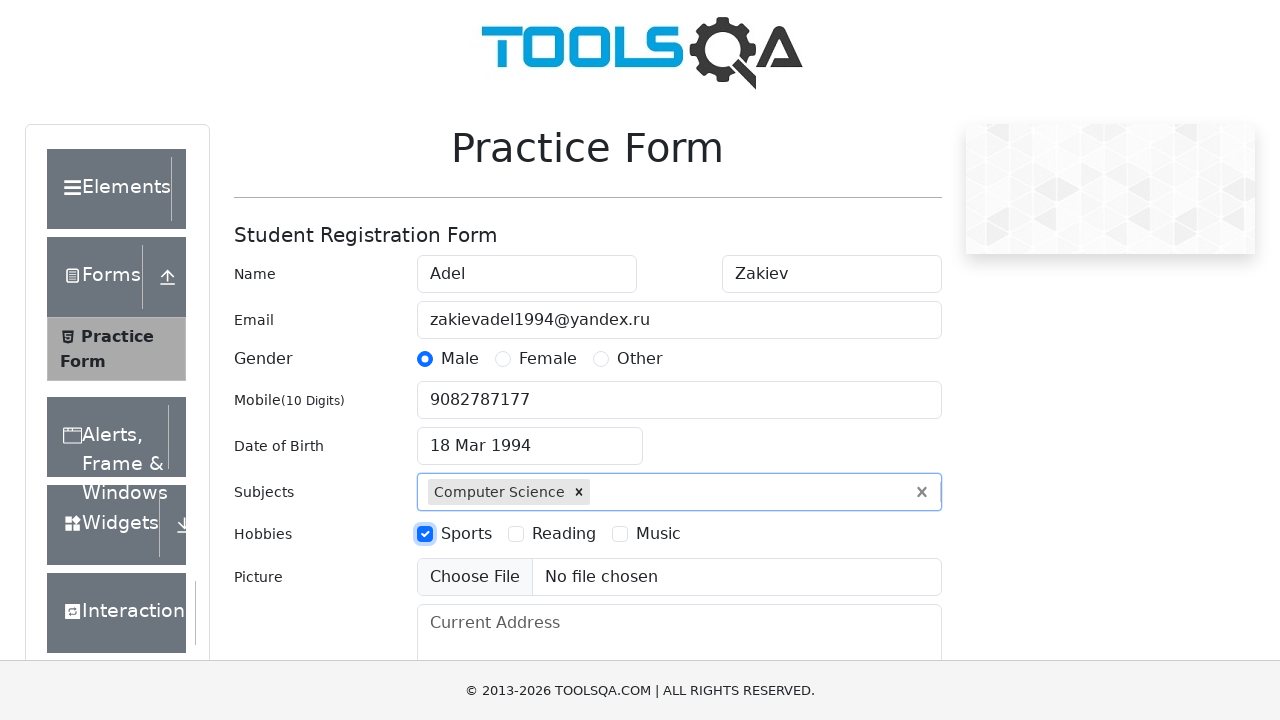

Selected Reading hobby checkbox at (564, 534) on label[for='hobbies-checkbox-2']
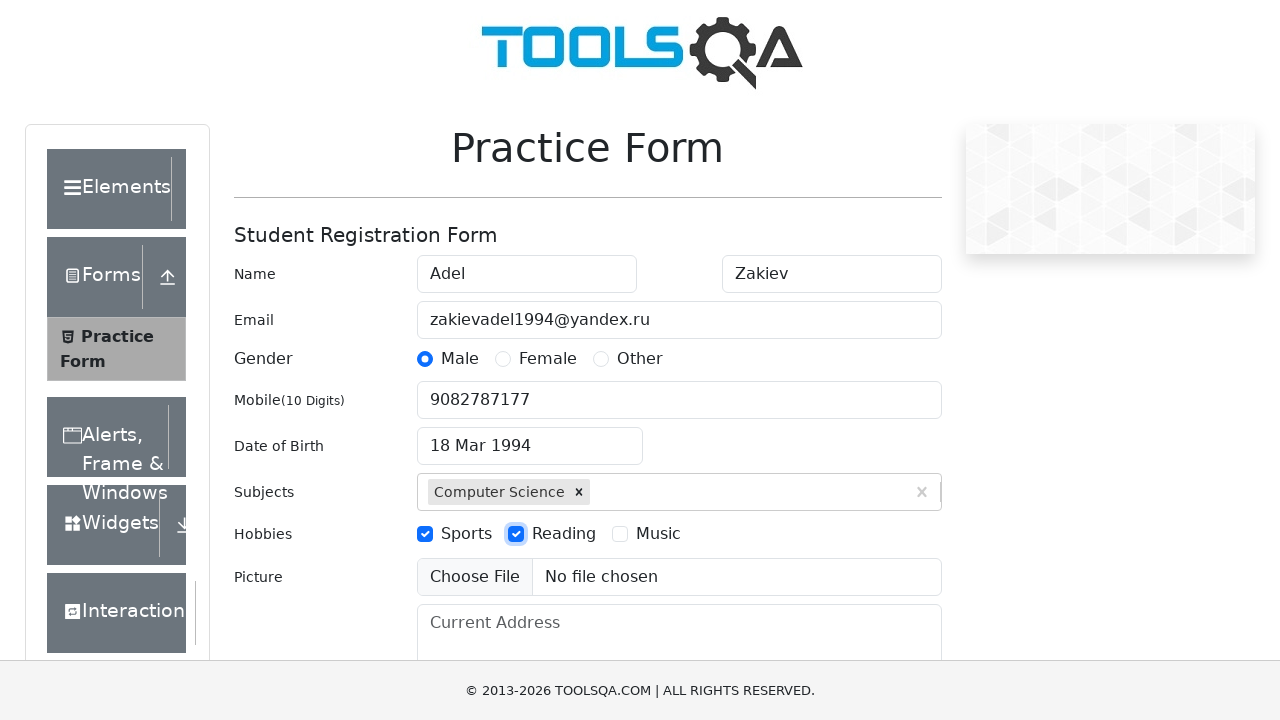

Filled current address field with 'Kazan' on #currentAddress
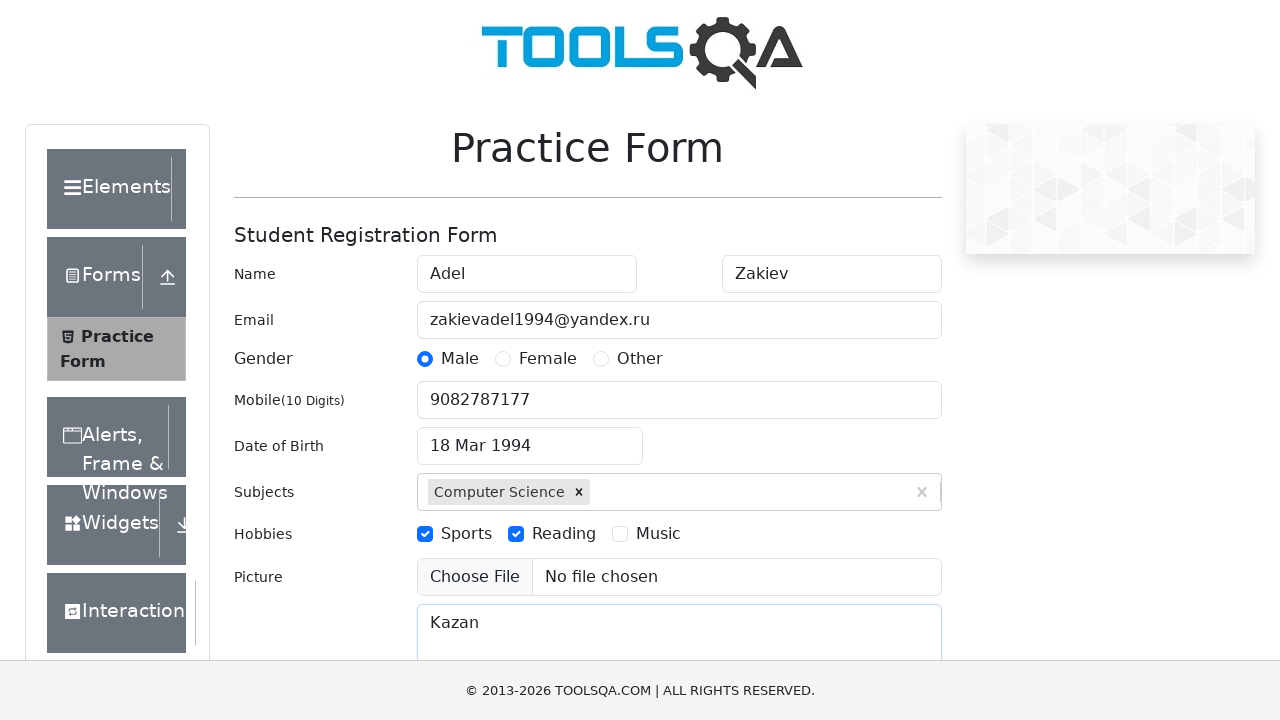

Scrolled down to view state and city dropdown fields
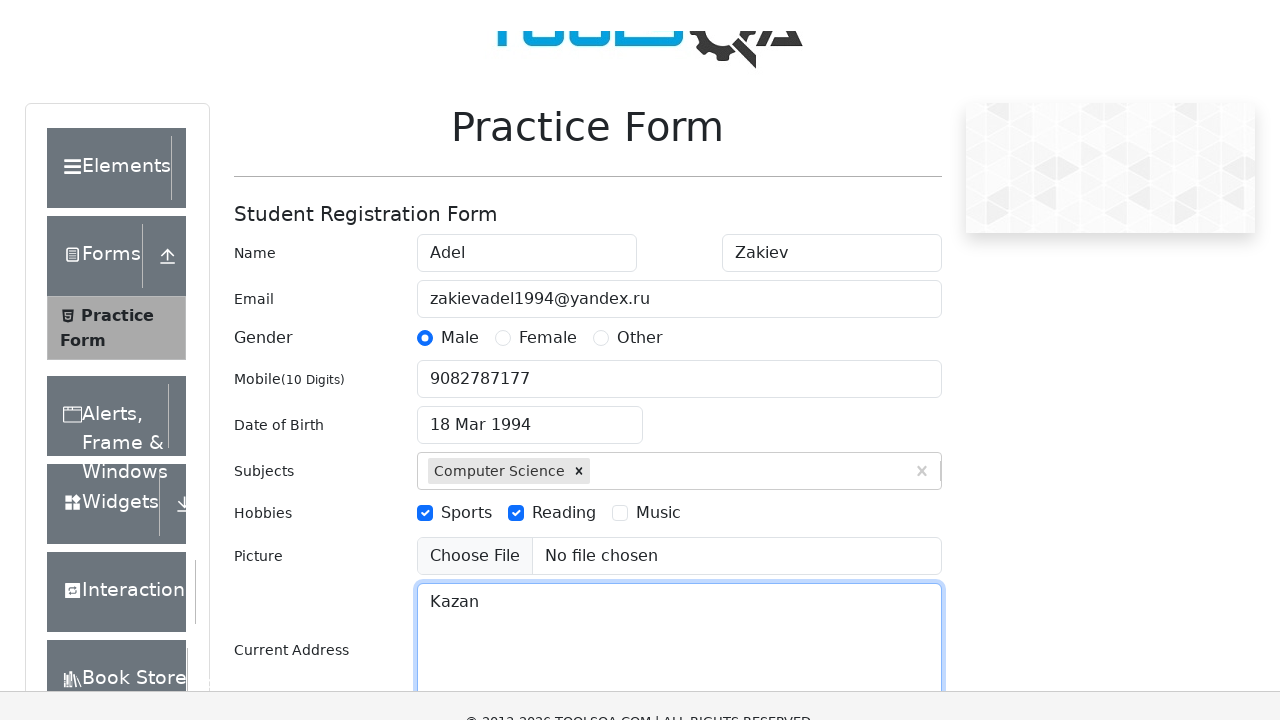

Clicked on state dropdown to open options at (527, 437) on #state
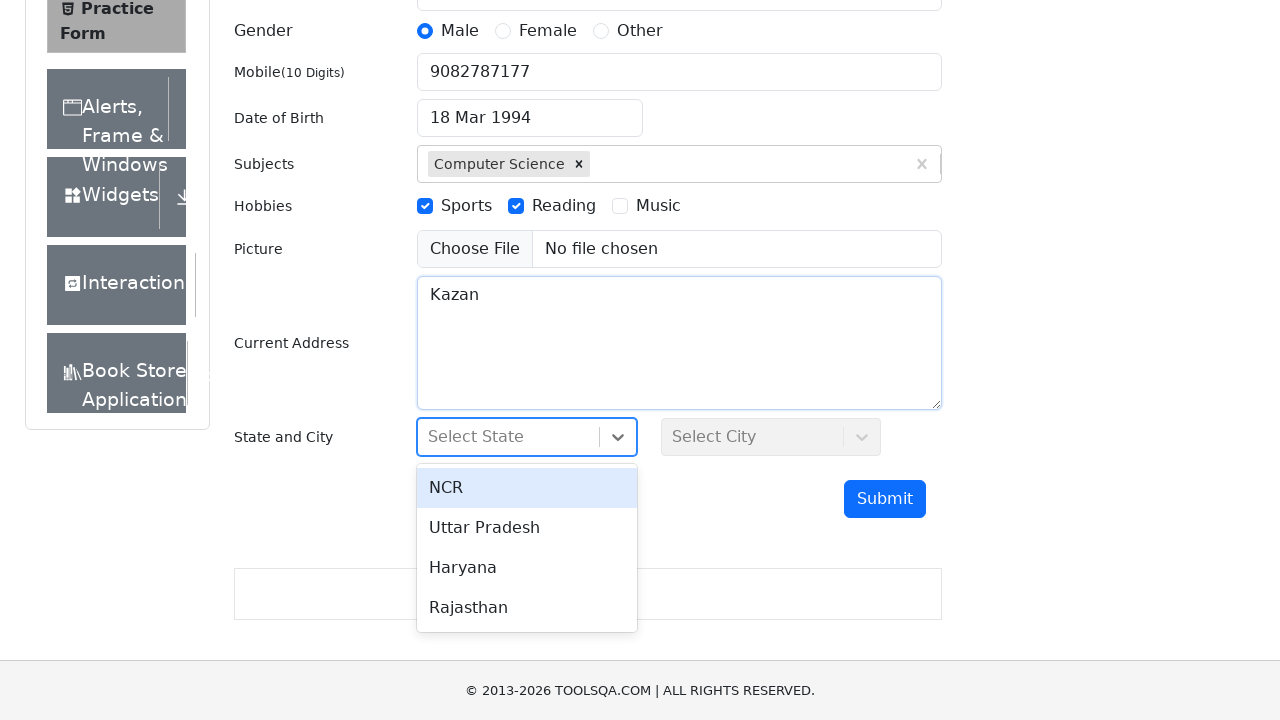

Selected NCR from state dropdown at (527, 488) on #react-select-3-option-0
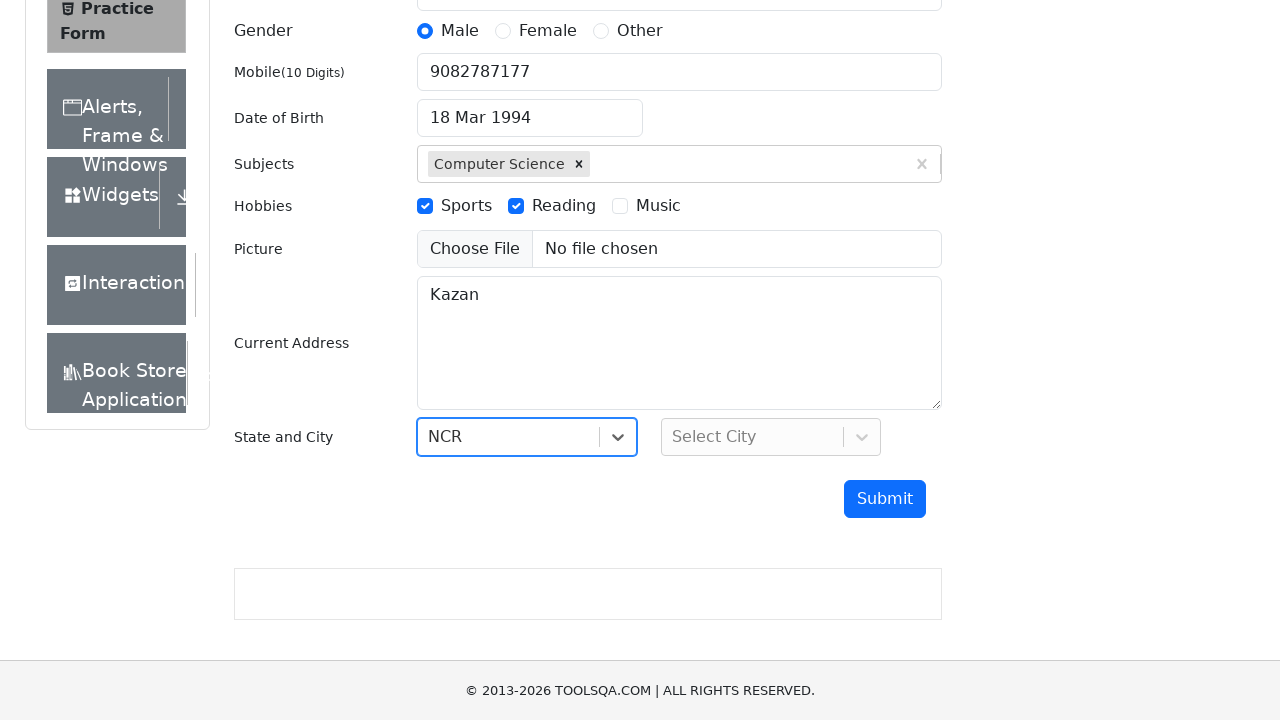

Clicked on city dropdown to open options at (771, 437) on #city
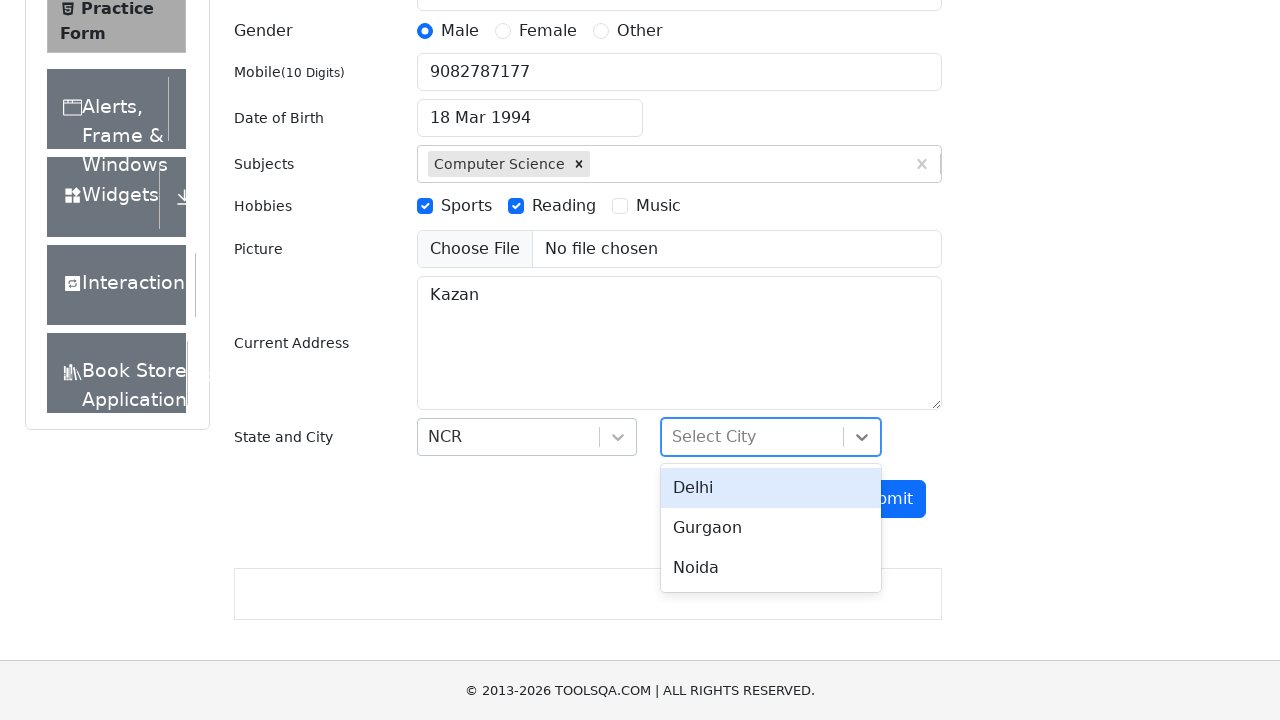

Selected Delhi from city dropdown at (771, 488) on #react-select-4-option-0
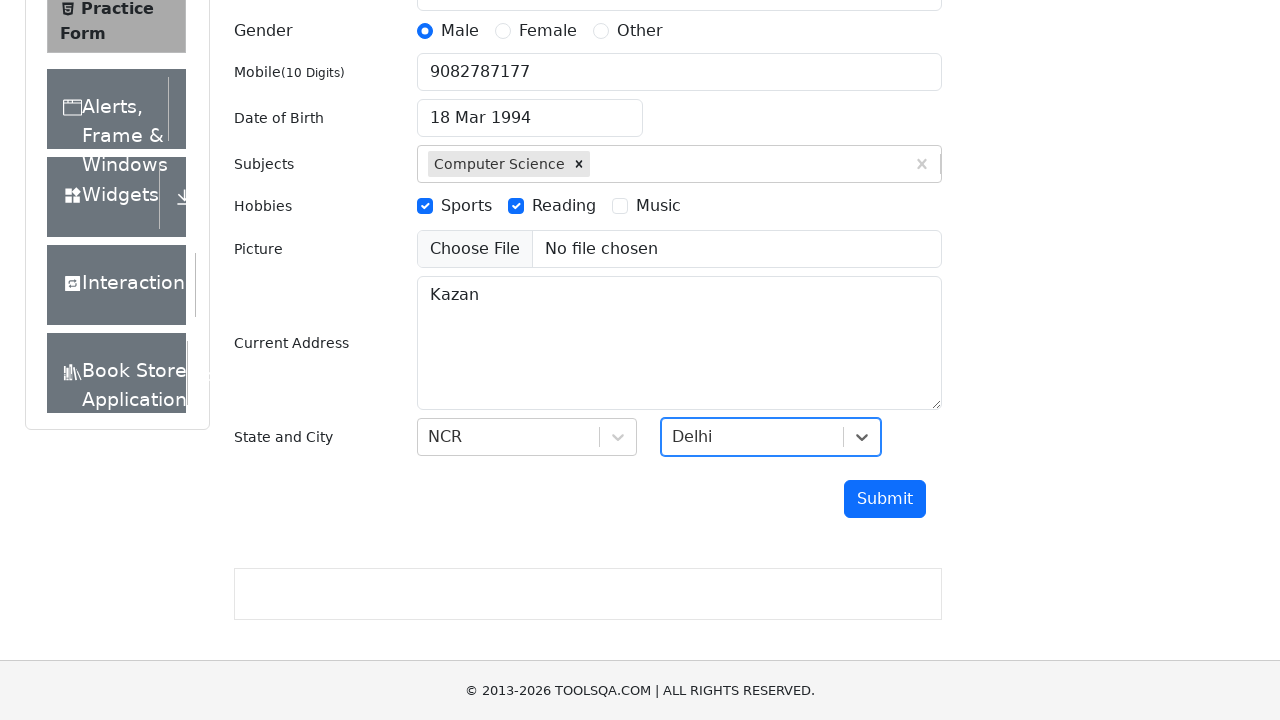

Clicked submit button to submit the registration form at (885, 499) on #submit
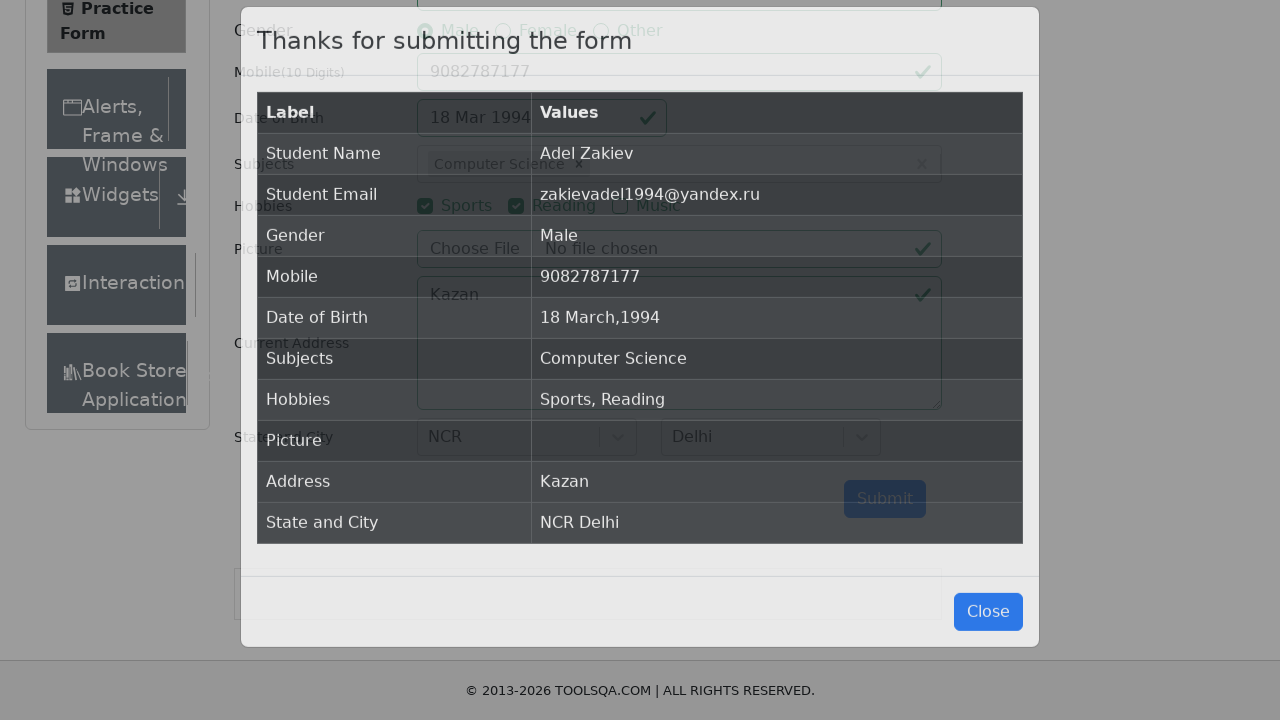

Confirmation modal appeared with submitted form data
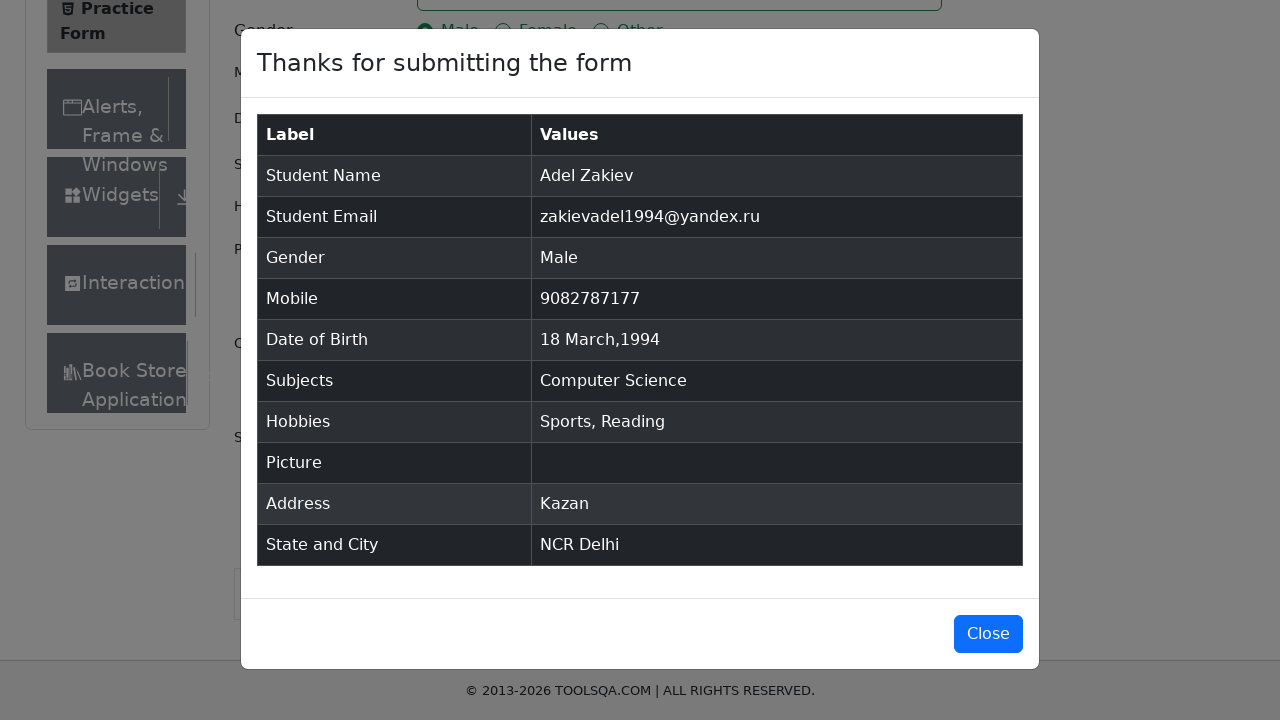

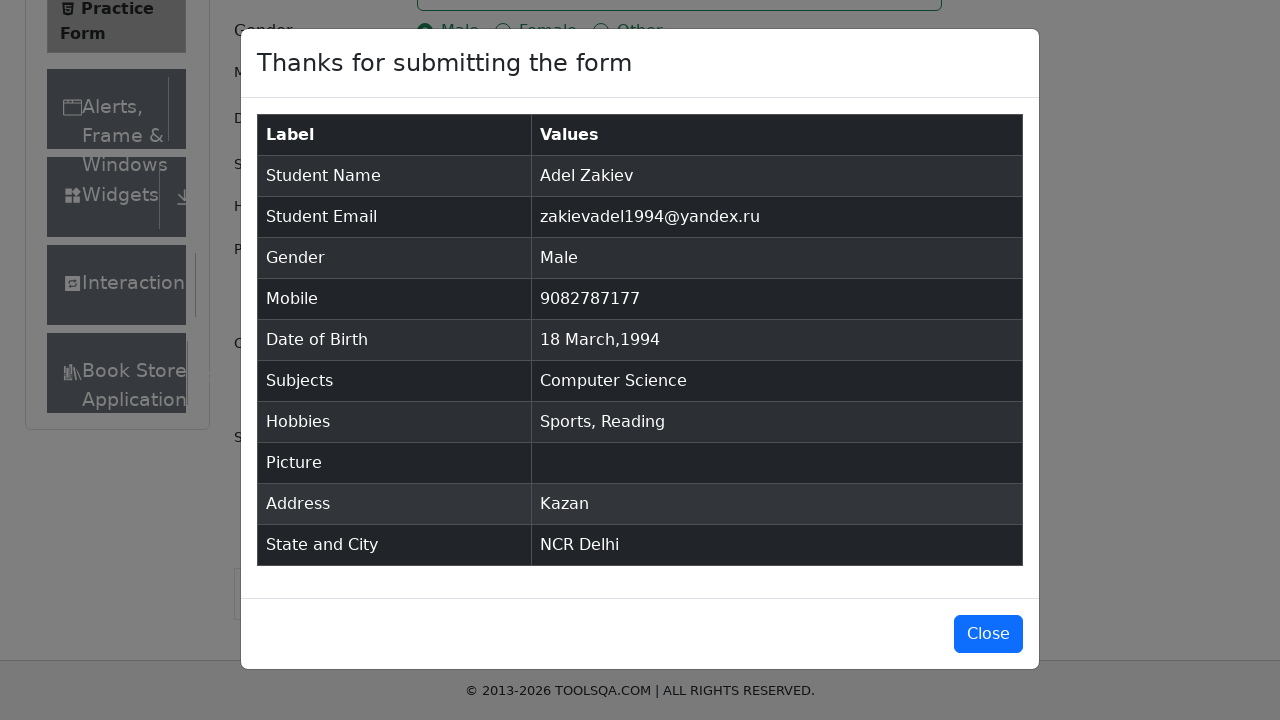